Tests the customer care contact form with valid credentials, verifying that a thank you message is displayed upon successful submission.

Starting URL: https://parabank.parasoft.com/parabank/contact.htm

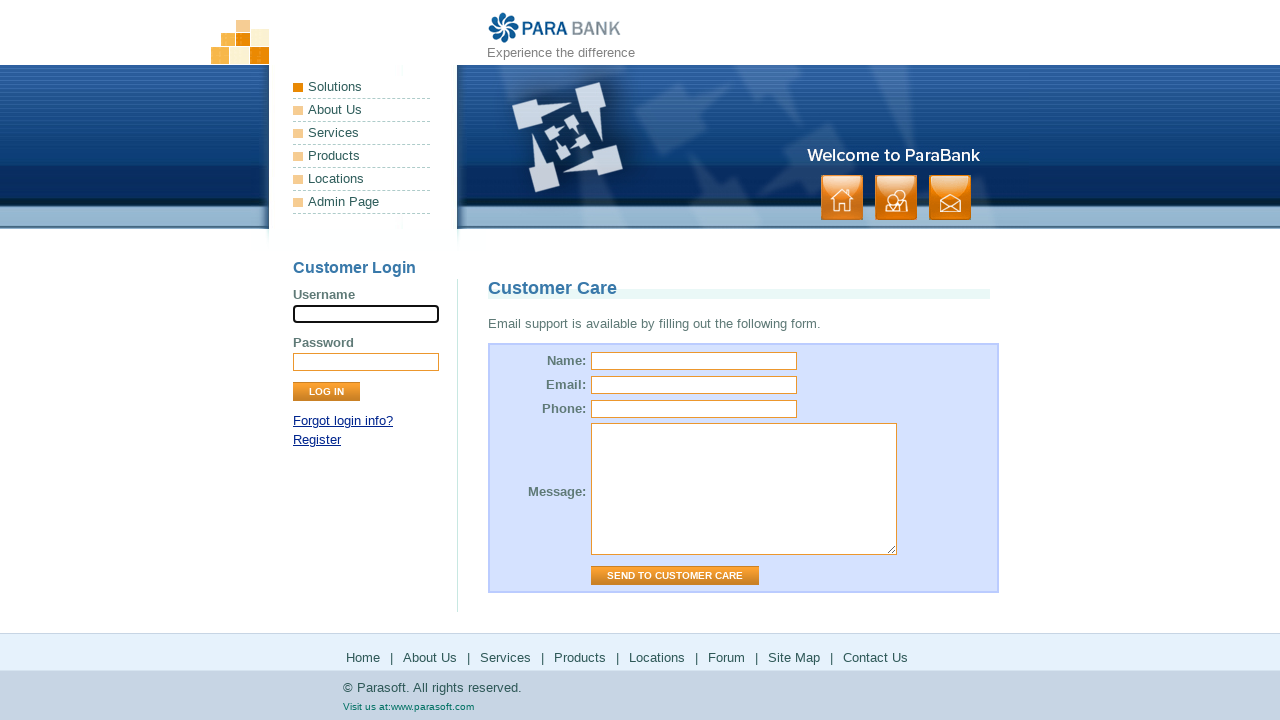

Filled name field with 'Robert' on #name
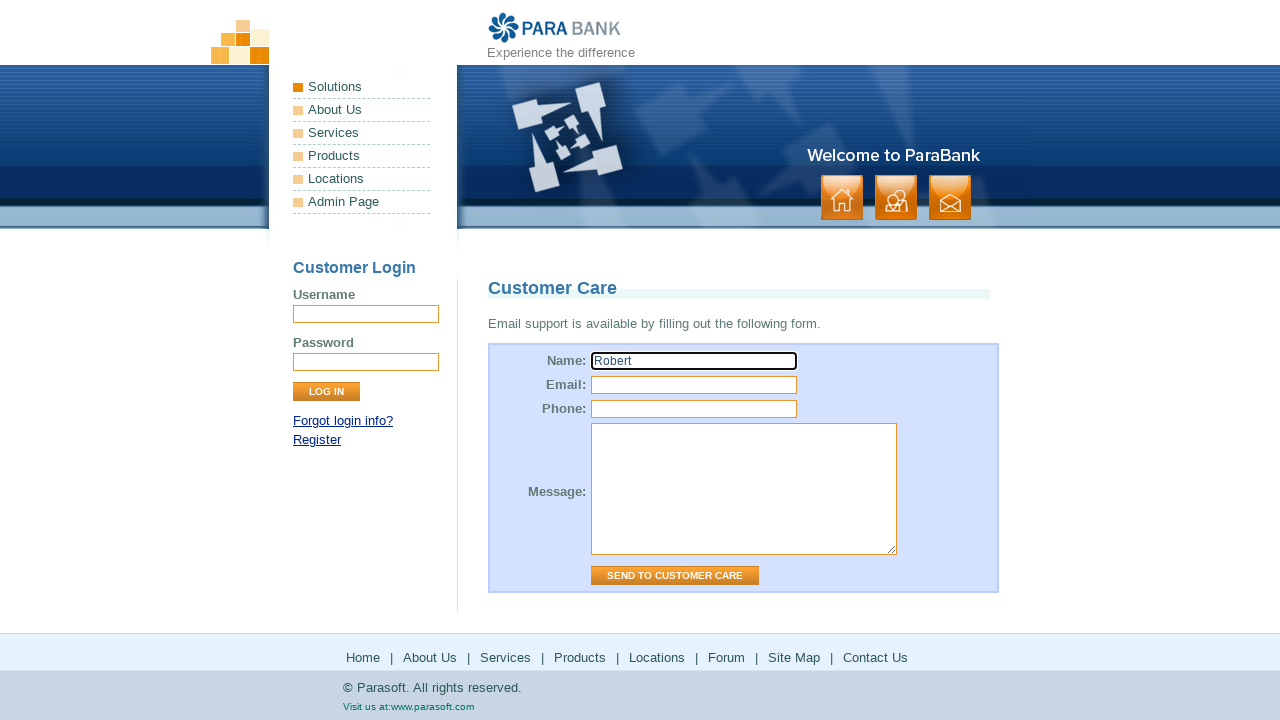

Filled email field with 'abc@email.com' on #email
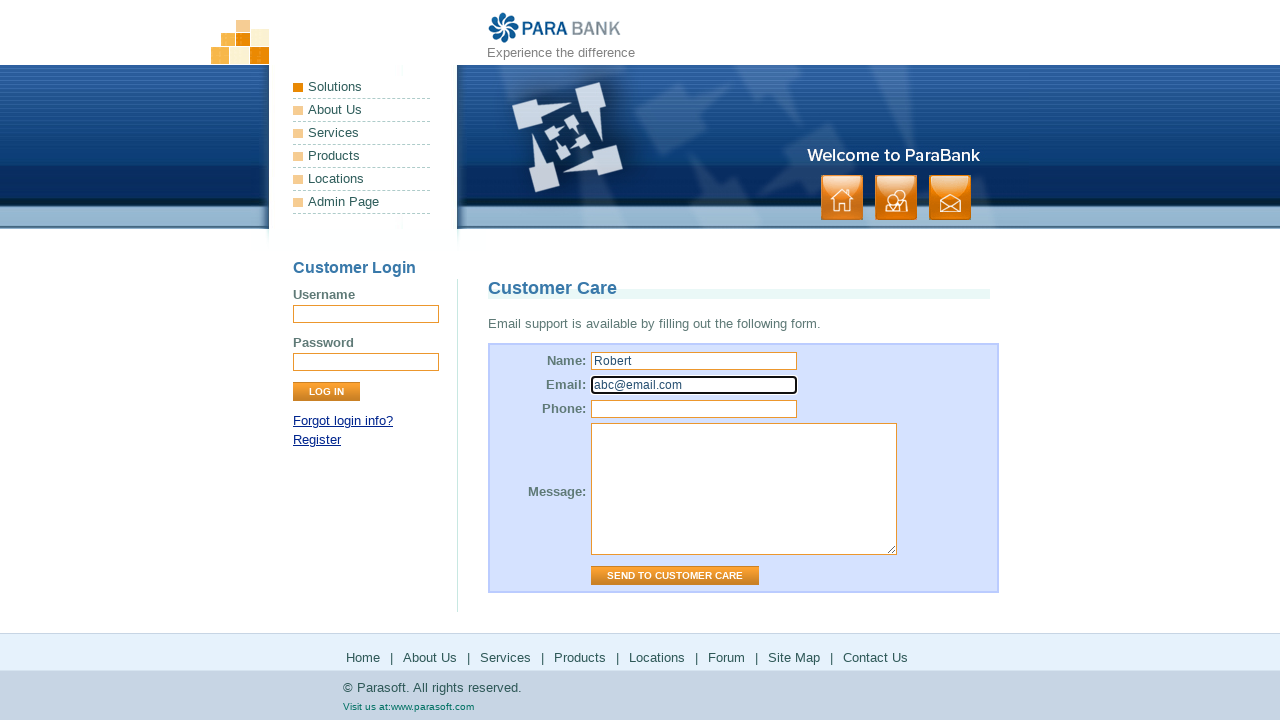

Filled phone field with '123456789' on #phone
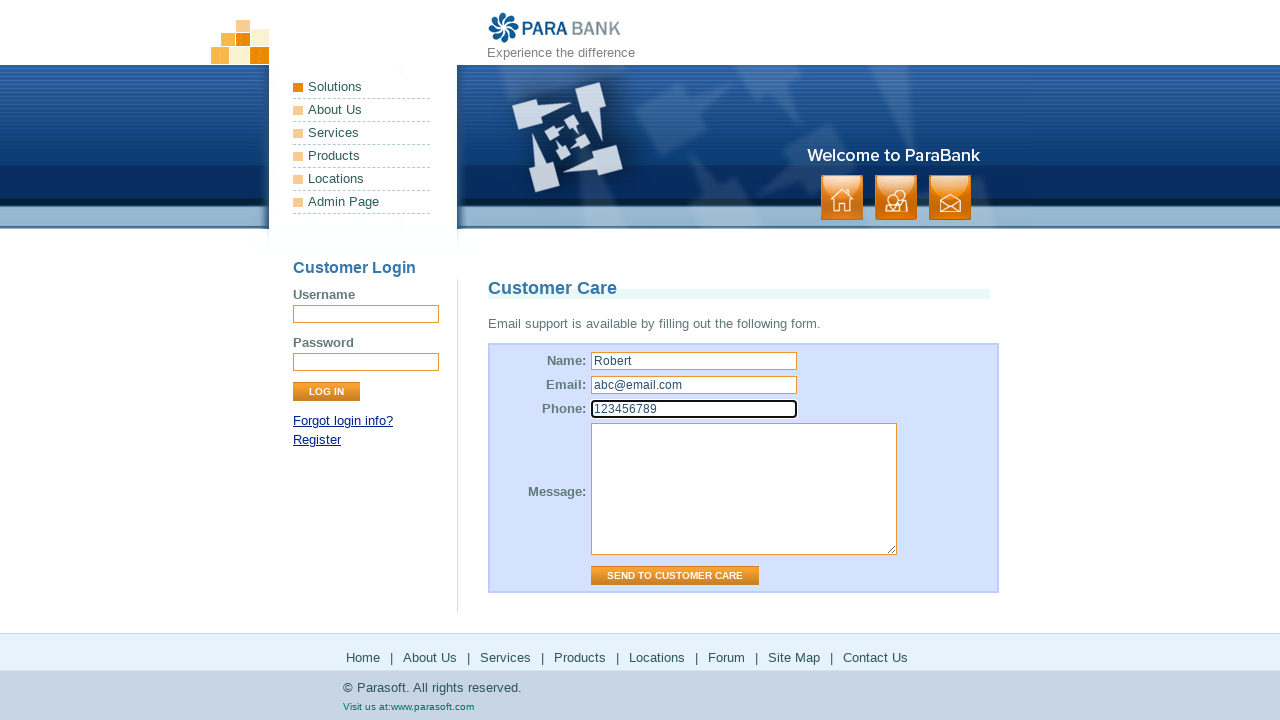

Filled message field with 'need support message' on #message
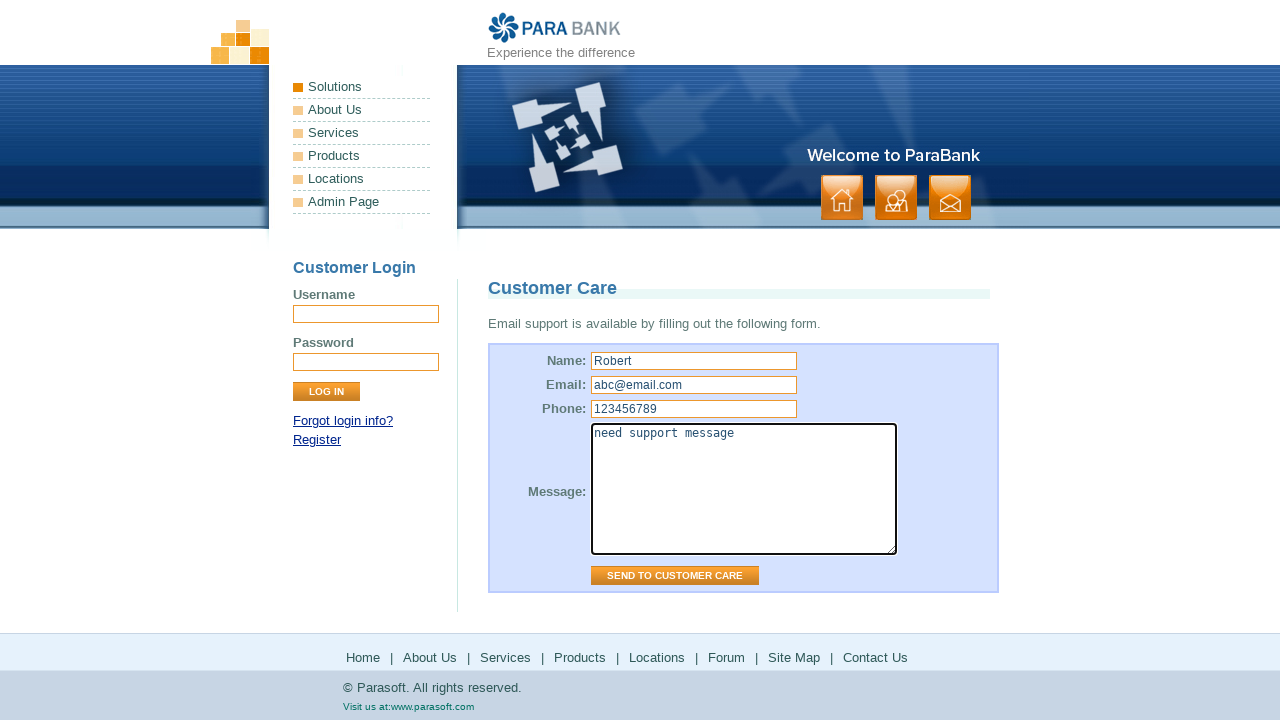

Clicked 'Send to Customer Care' button at (675, 576) on input[value="Send to Customer Care"]
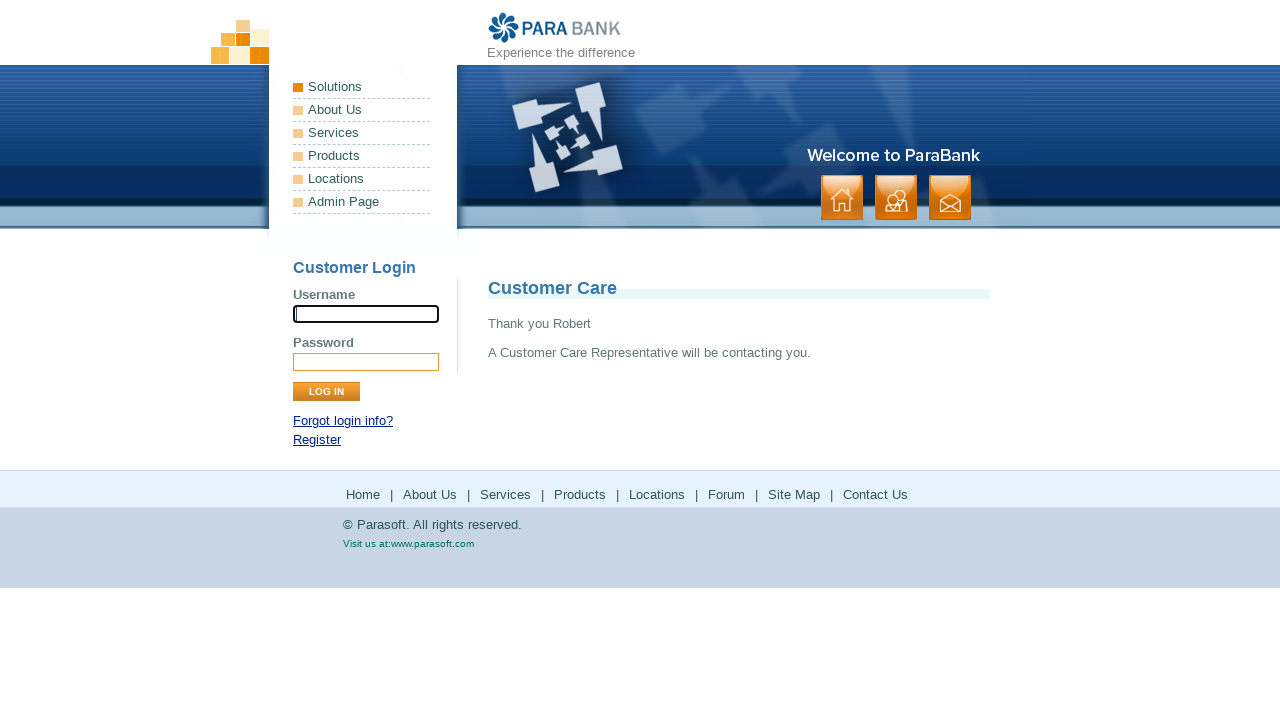

Thank you message displayed upon successful form submission
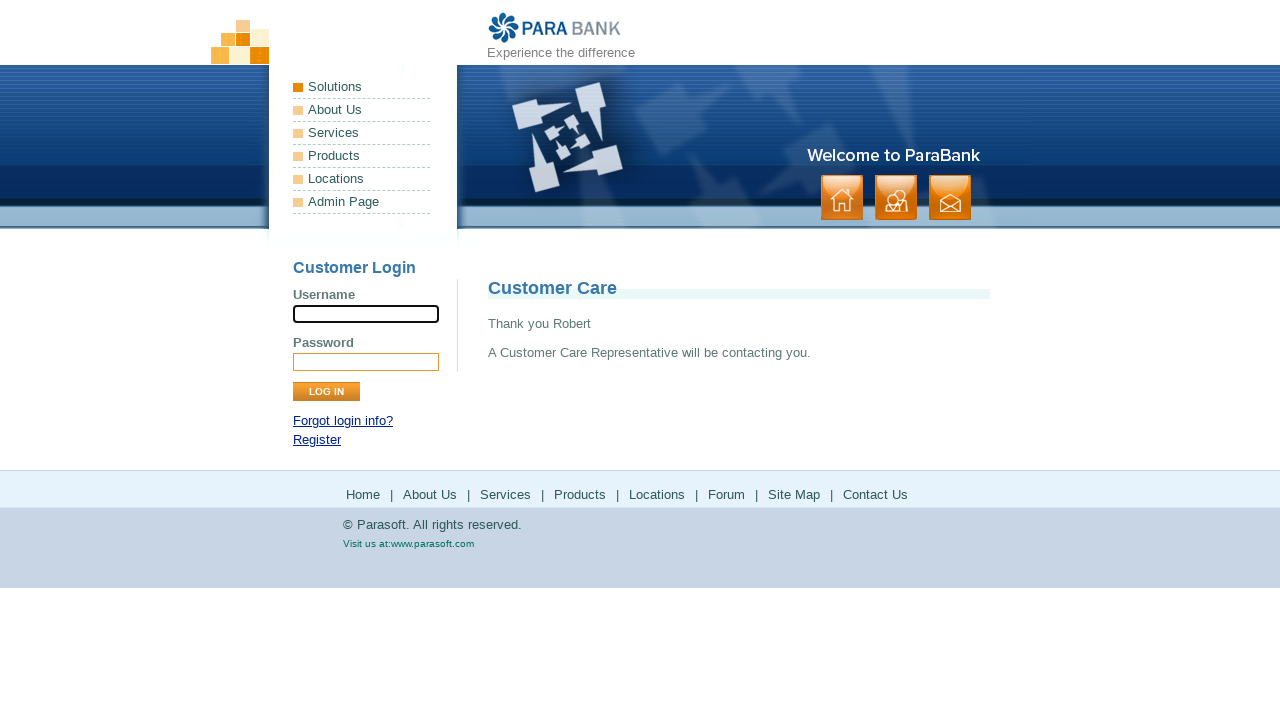

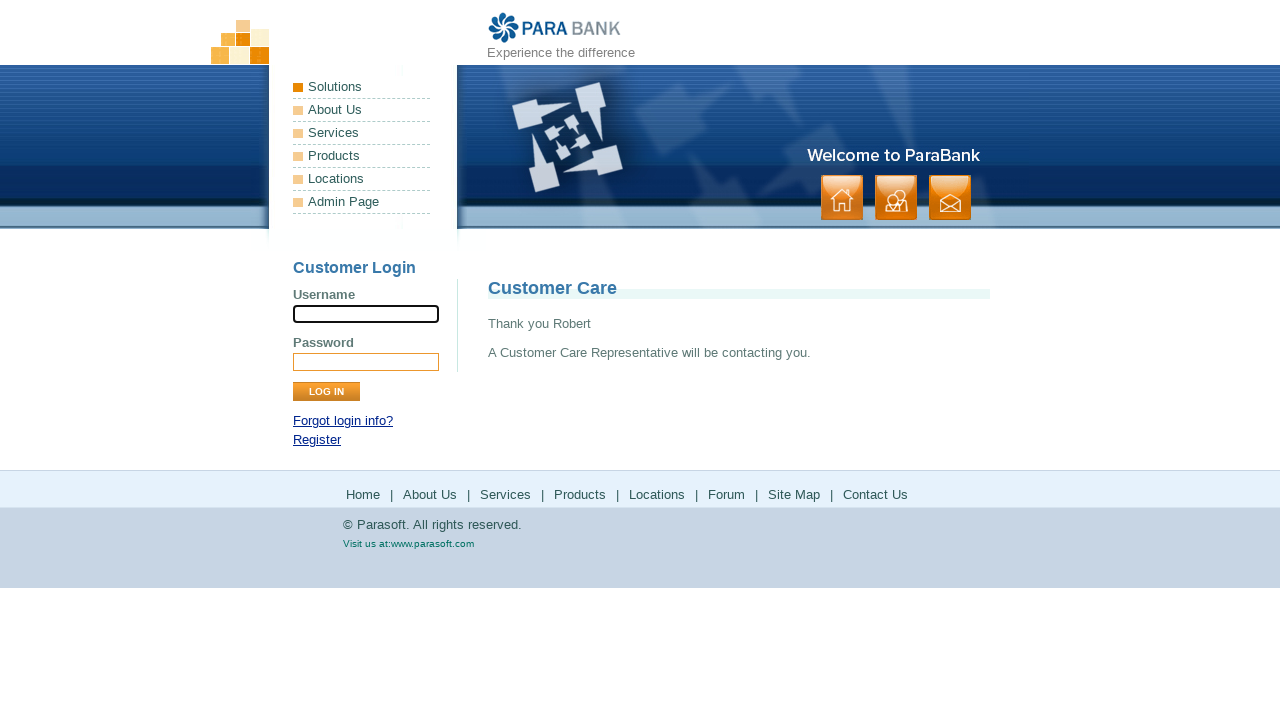